Tests the AngularJS homepage greeting functionality by entering a name and verifying the greeting message updates accordingly

Starting URL: http://www.angularjs.org

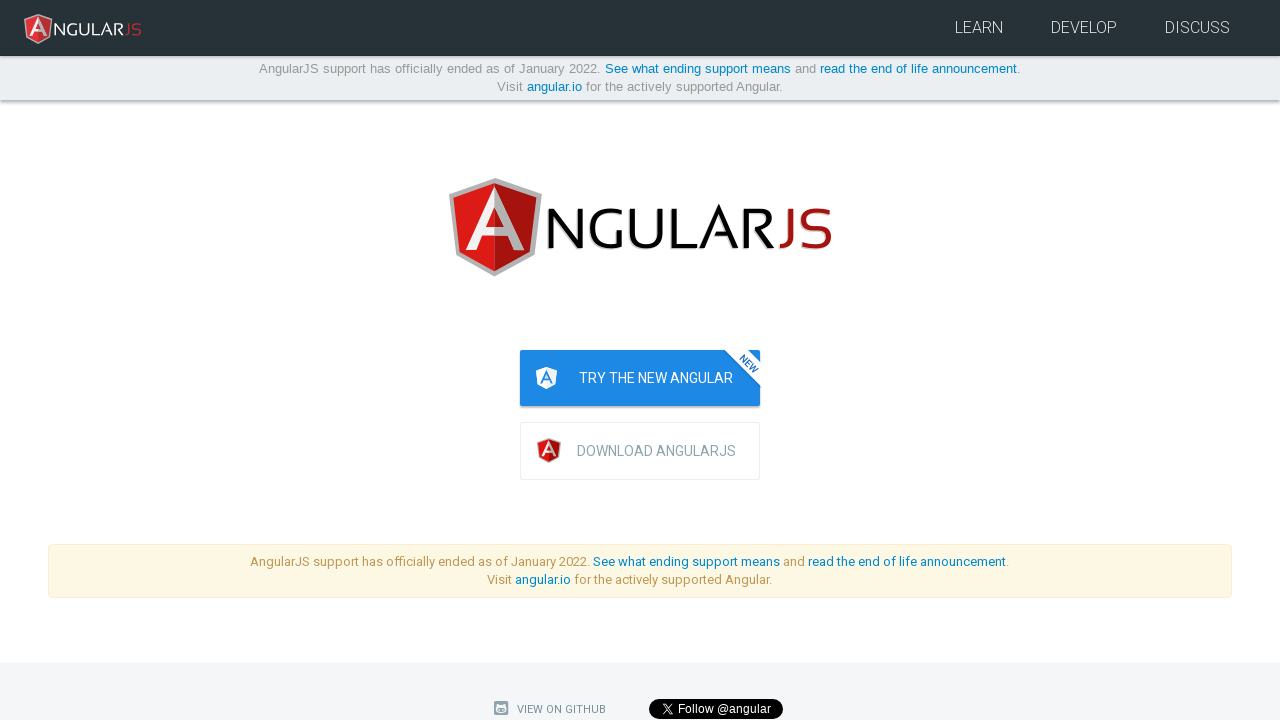

Filled name input field with 'Julie' on input[ng-model='yourName']
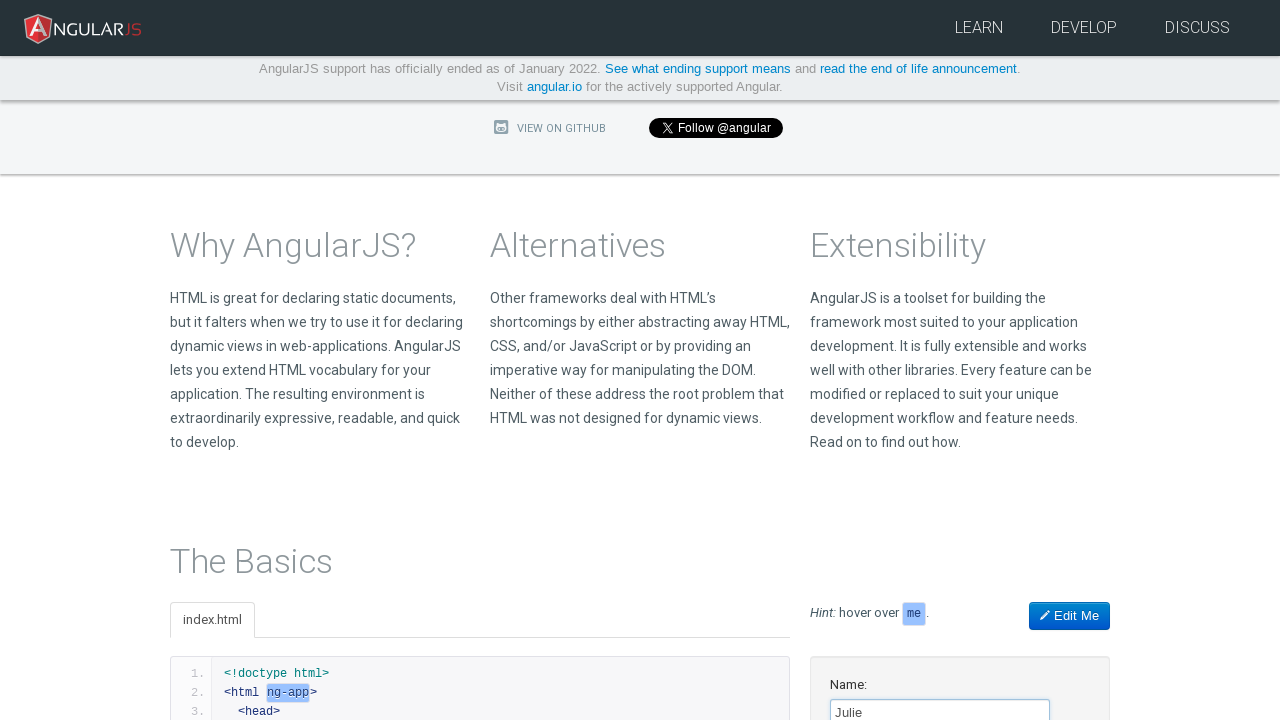

Greeting message 'Hello Julie!' appeared and was verified
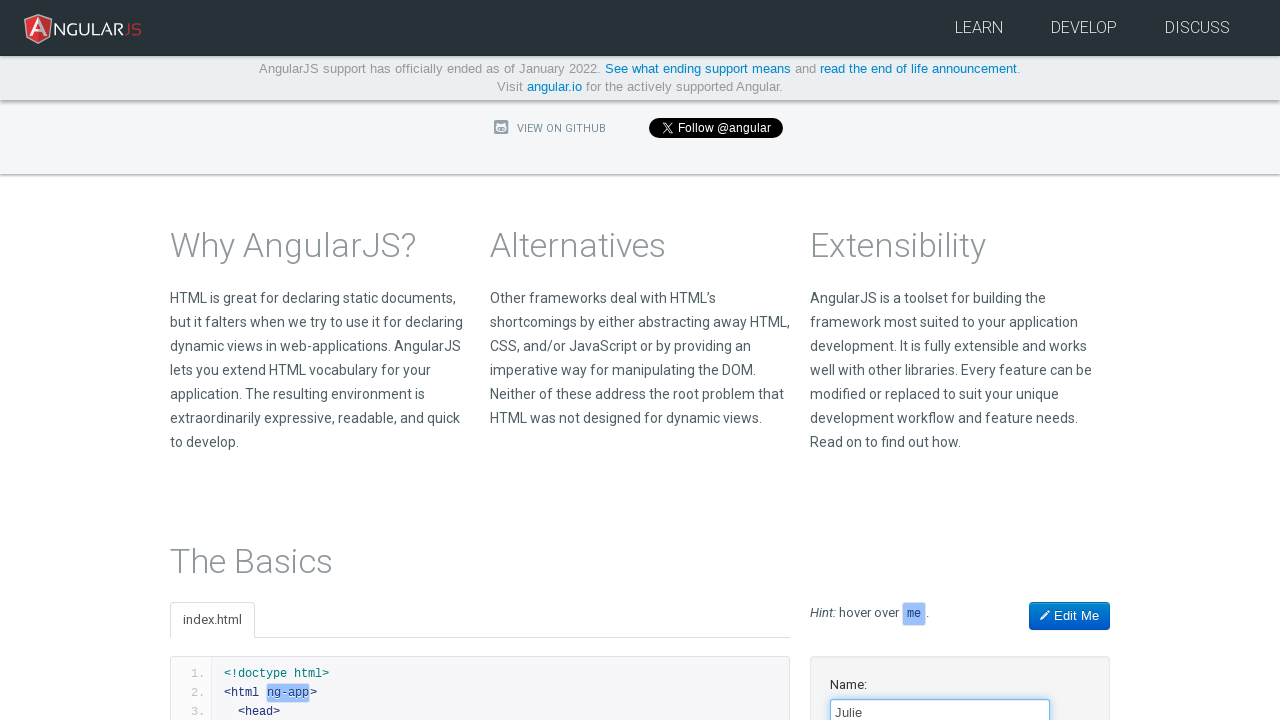

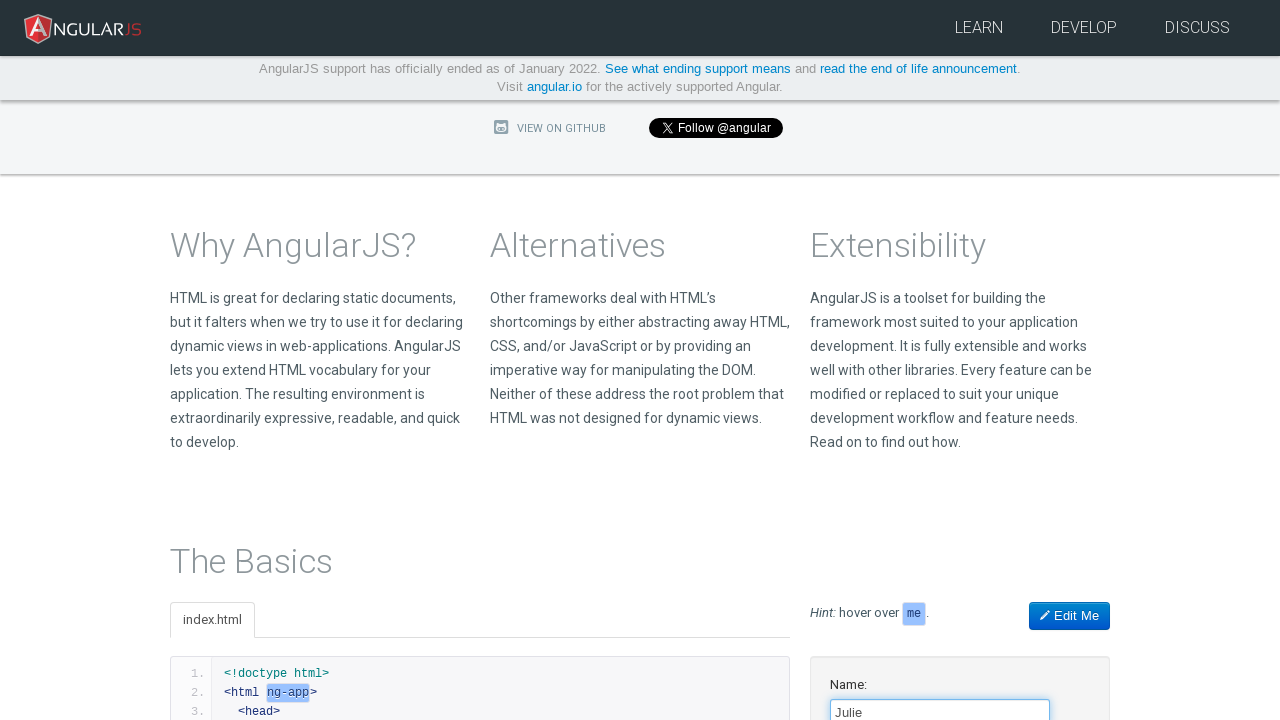